Injects jQuery and jQuery Growl library into a page, then displays various notification messages (default, error, notice, warning) in the top-right corner of the page using JavaScript execution.

Starting URL: http://the-internet.herokuapp.com

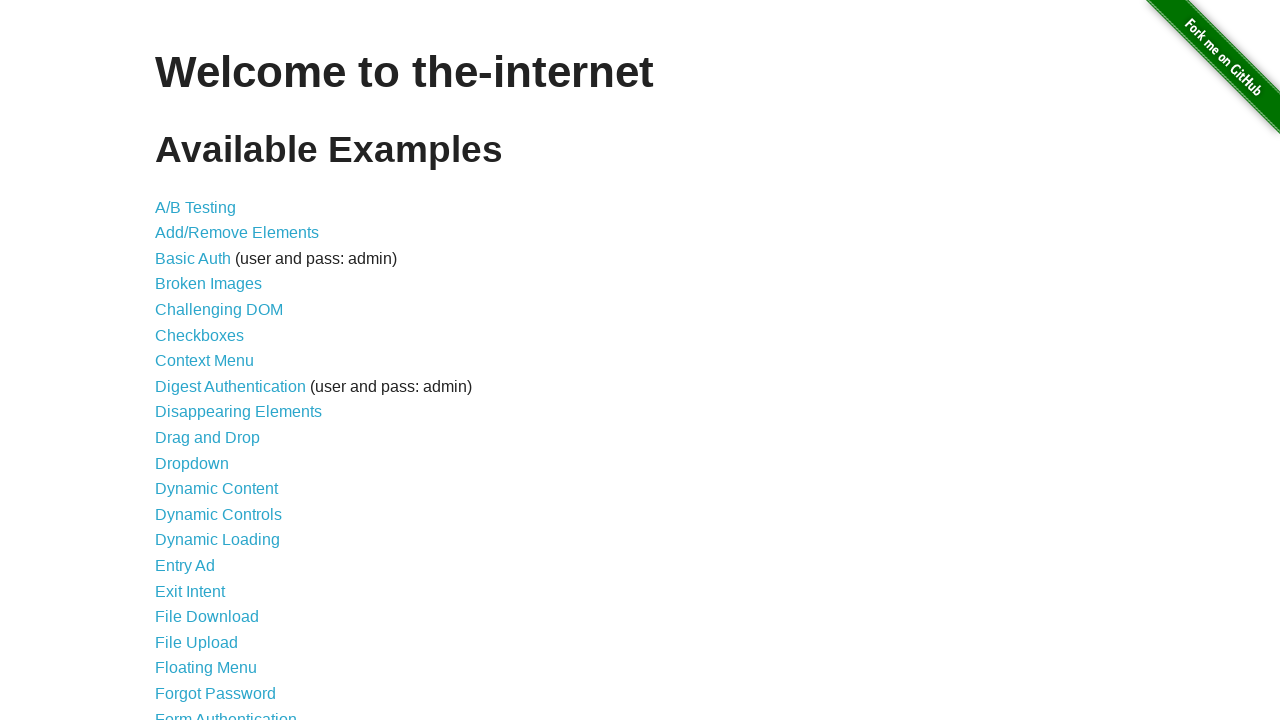

Navigated to the-internet.herokuapp.com
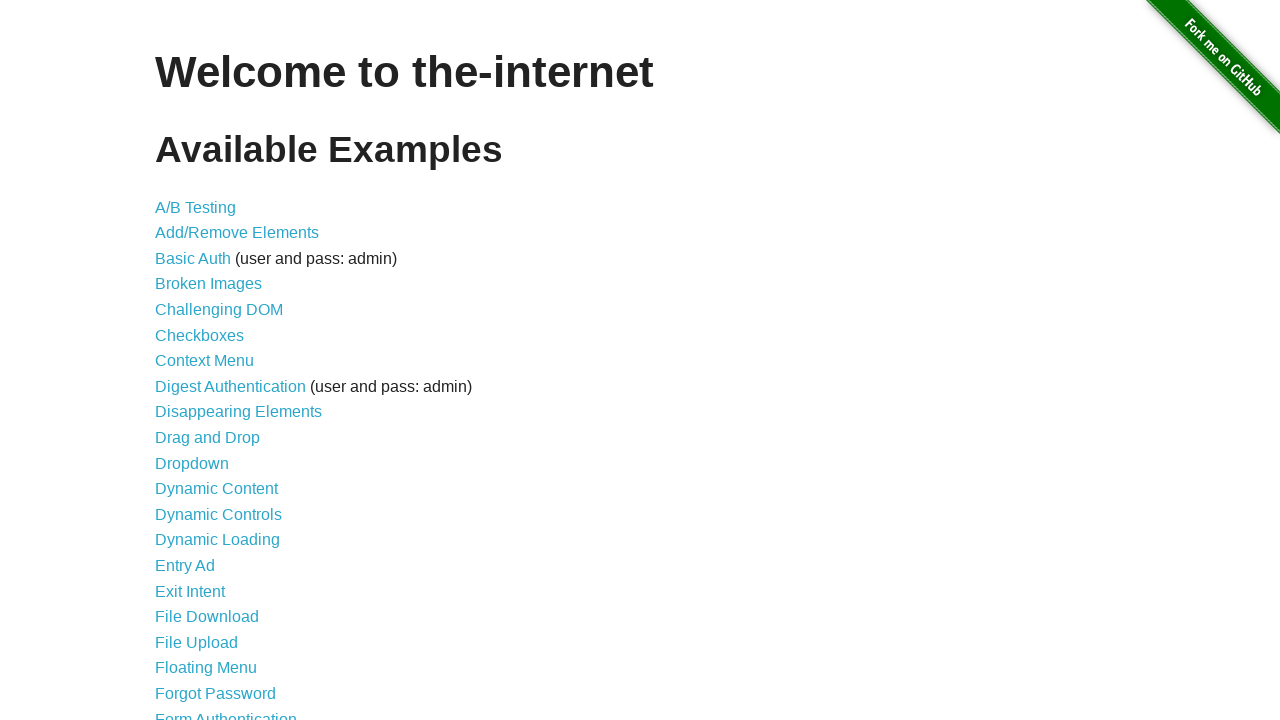

Injected jQuery library into the page
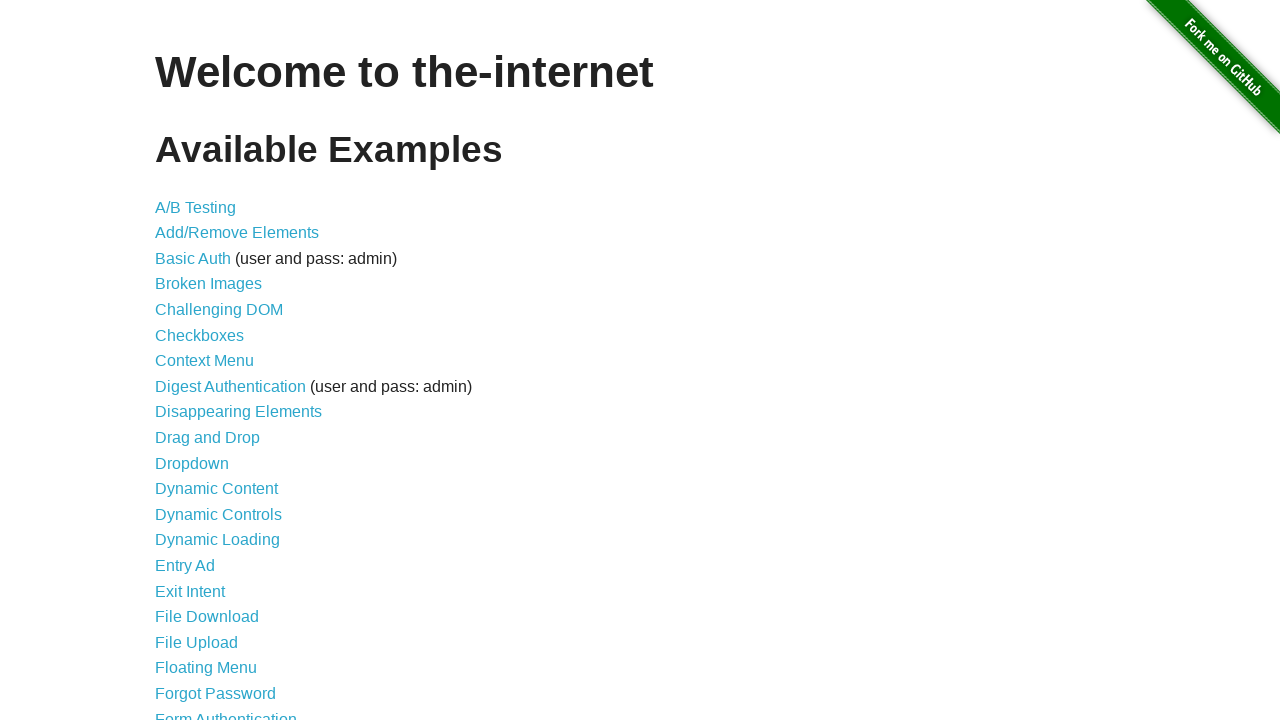

Verified jQuery is loaded and available
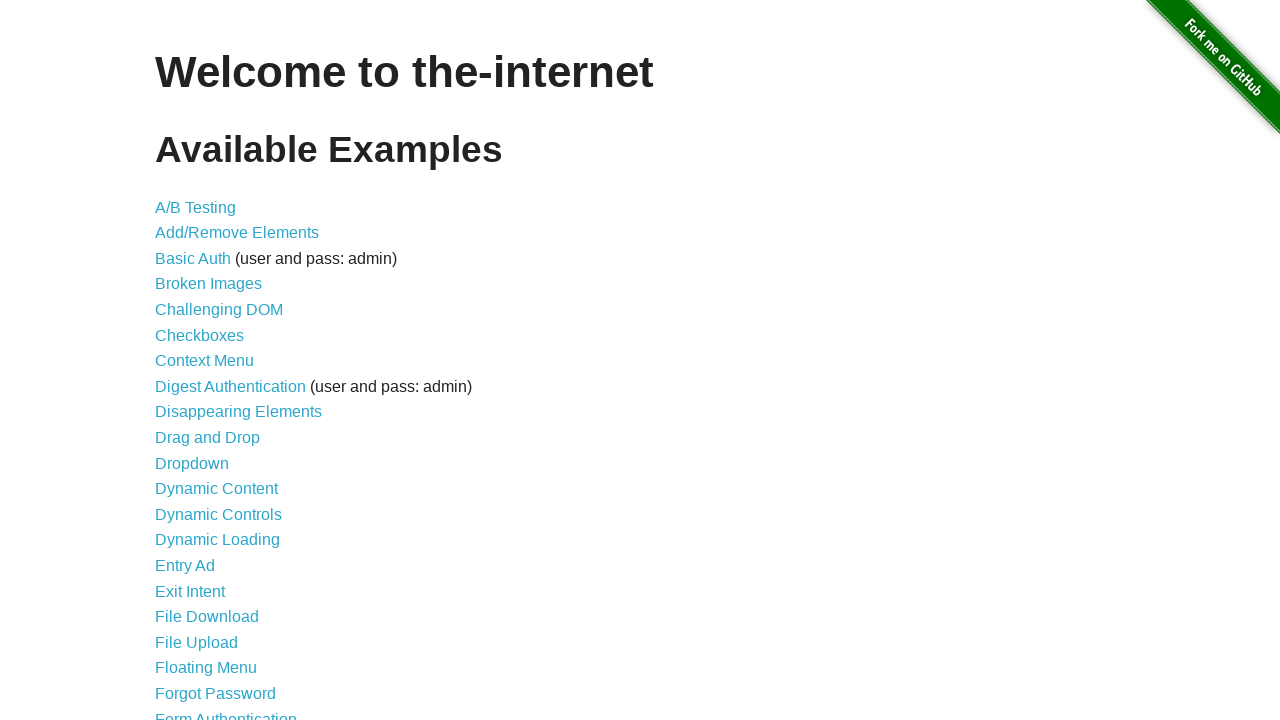

Injected jQuery Growl library into the page
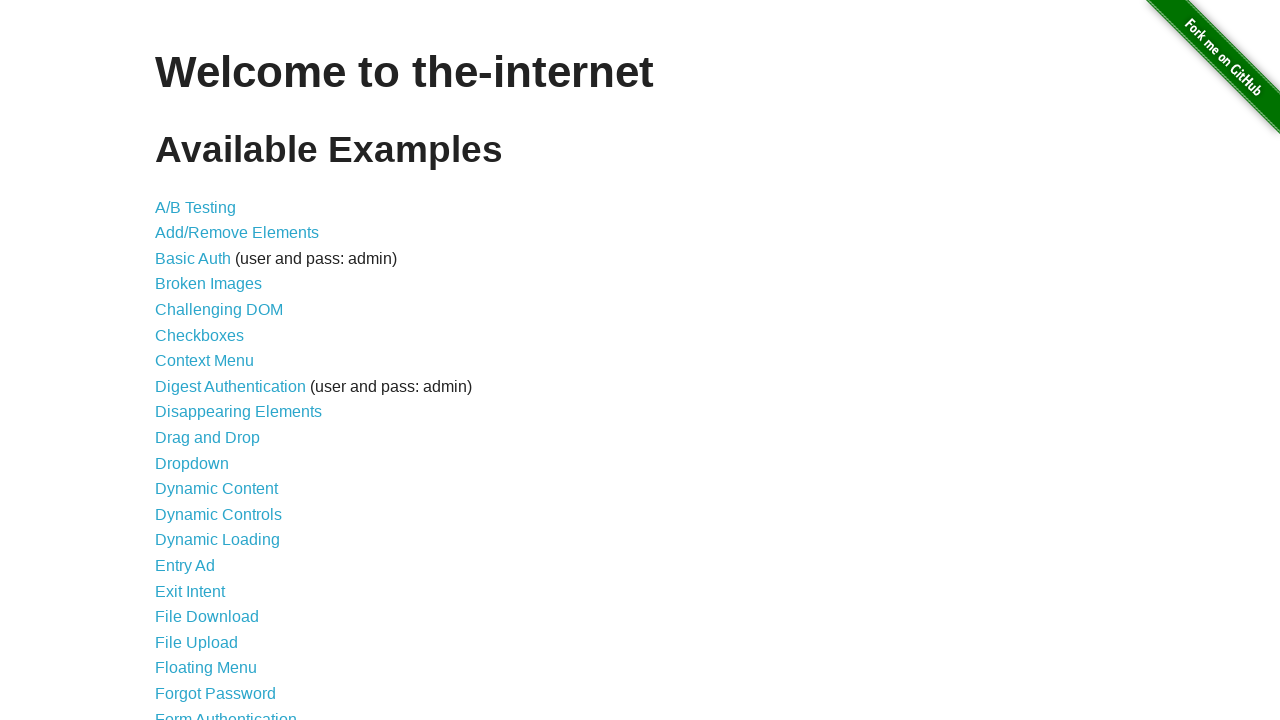

Injected jQuery Growl CSS styles into the page
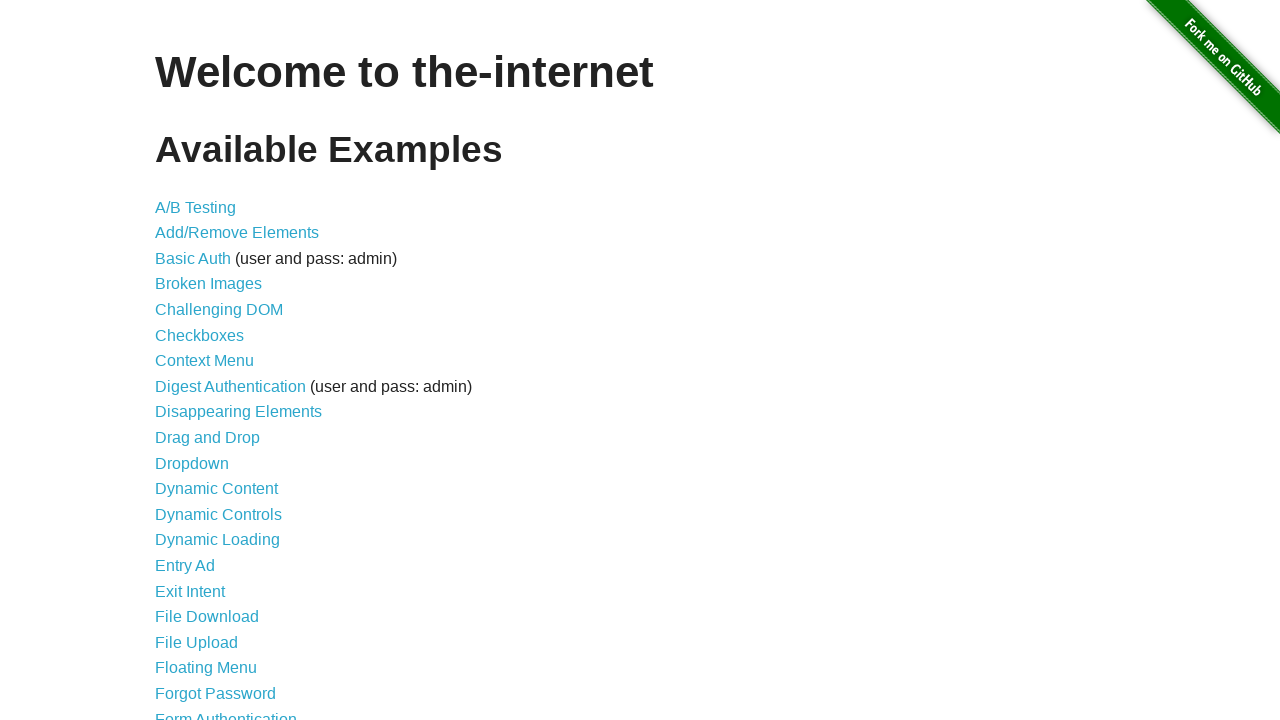

Verified jQuery Growl function is available
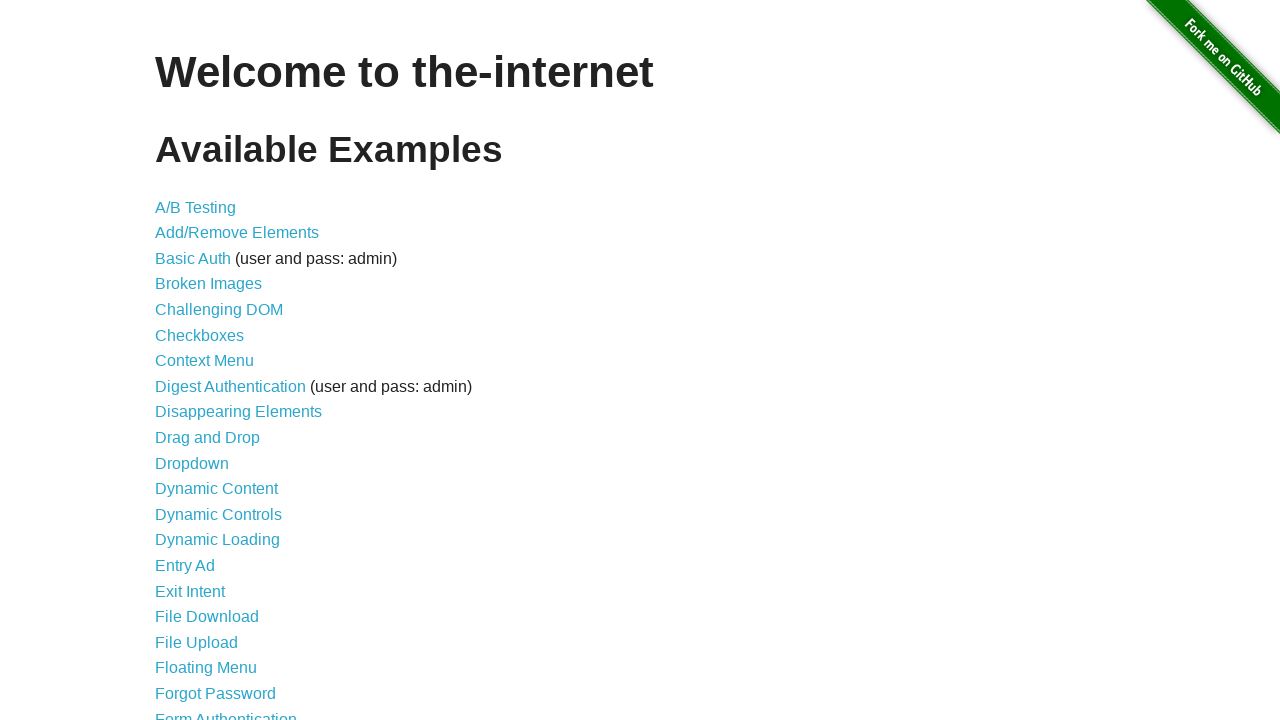

Displayed default notification (GET /)
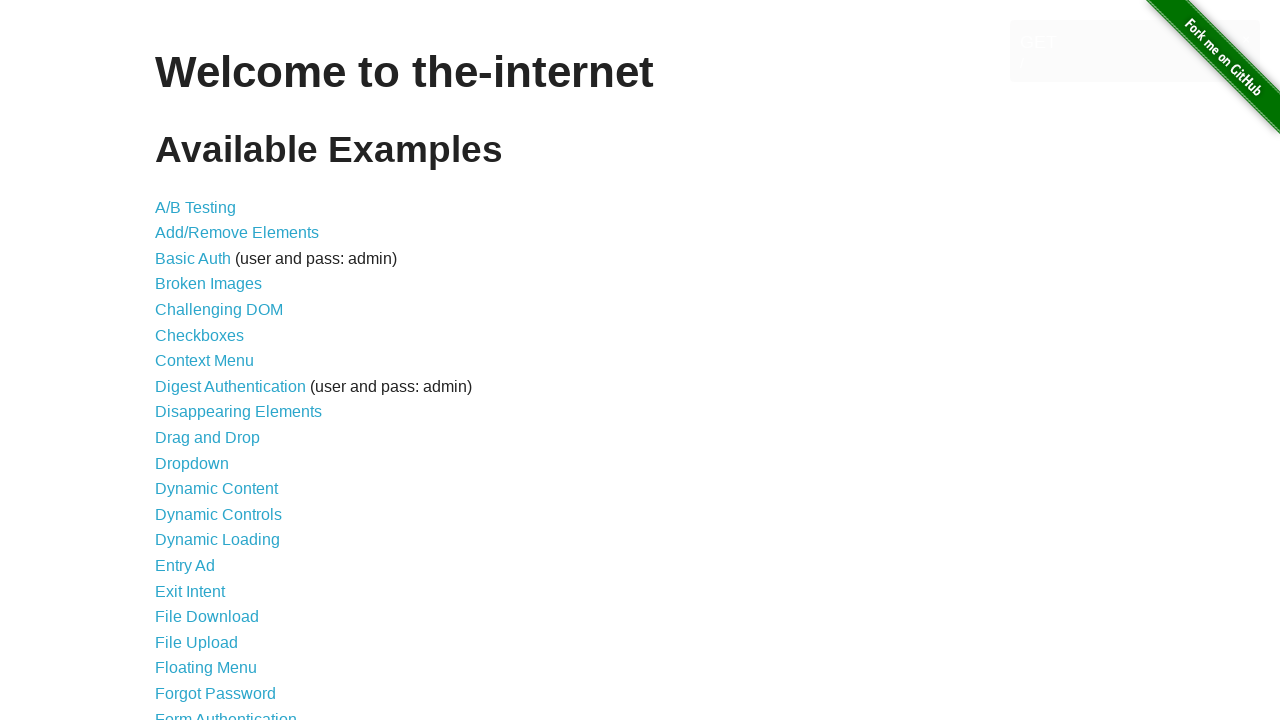

Displayed error notification
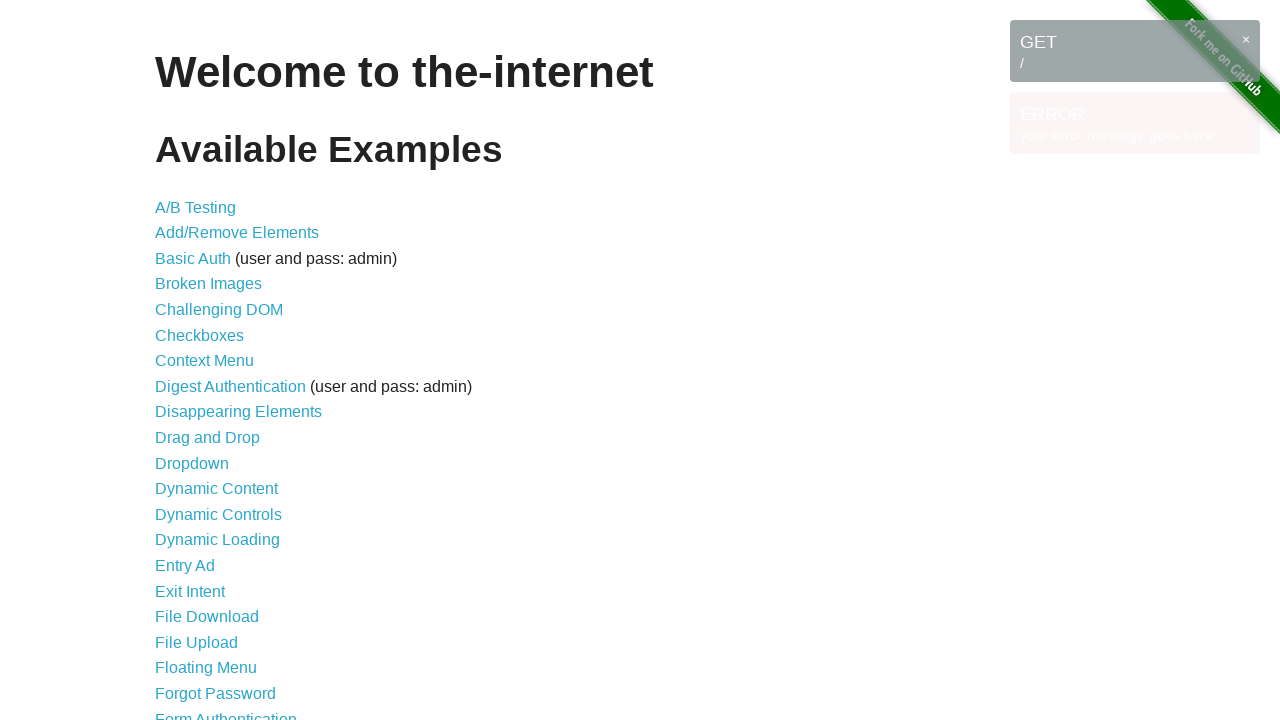

Displayed notice notification
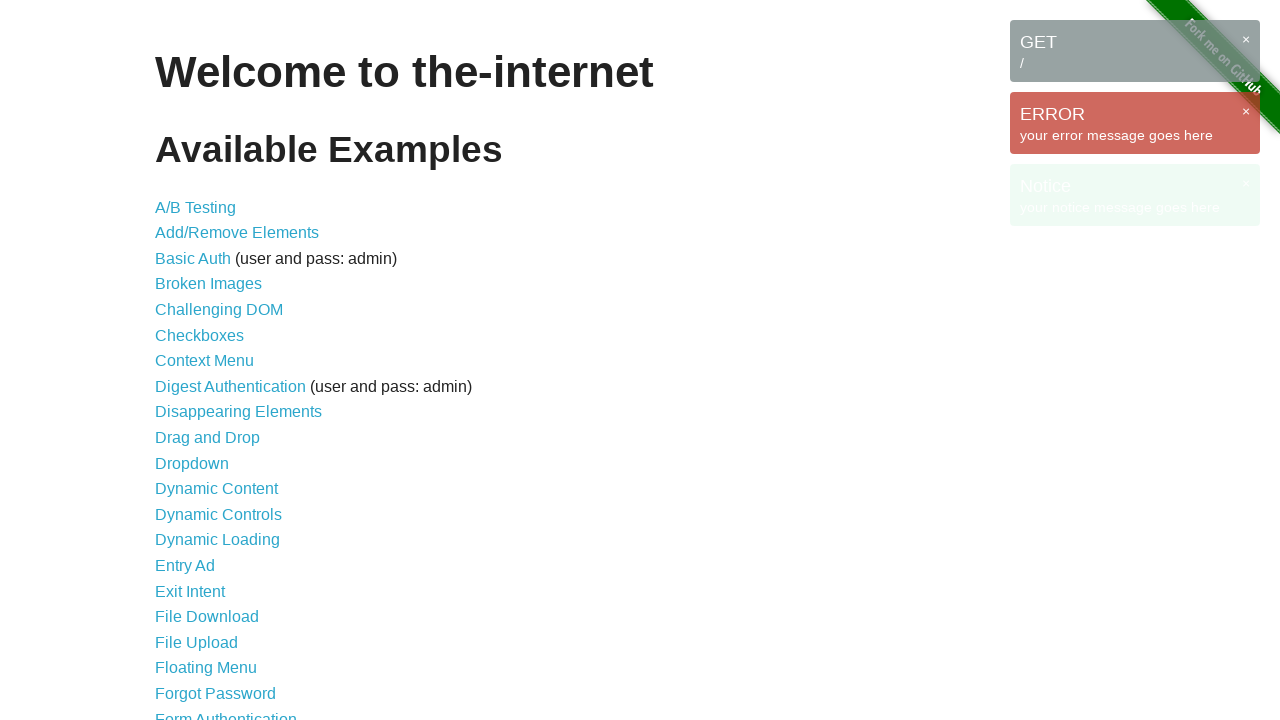

Displayed warning notification
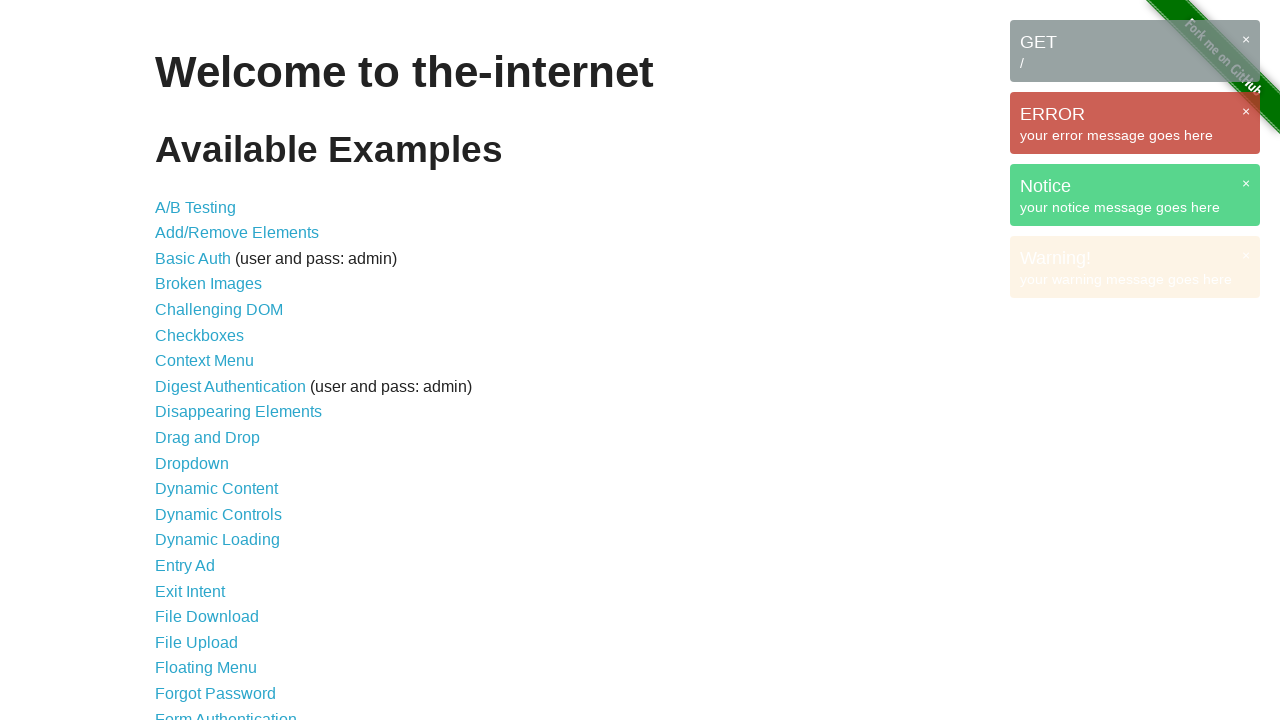

All growl notification messages are visible on the page
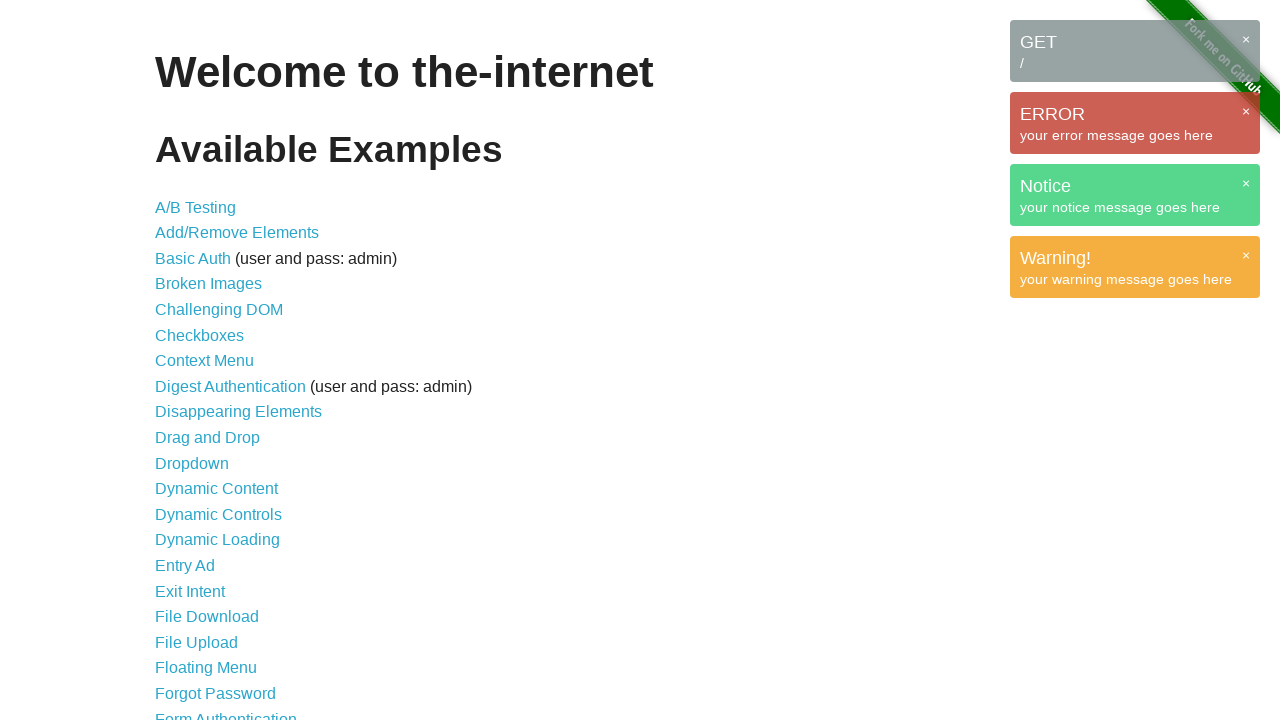

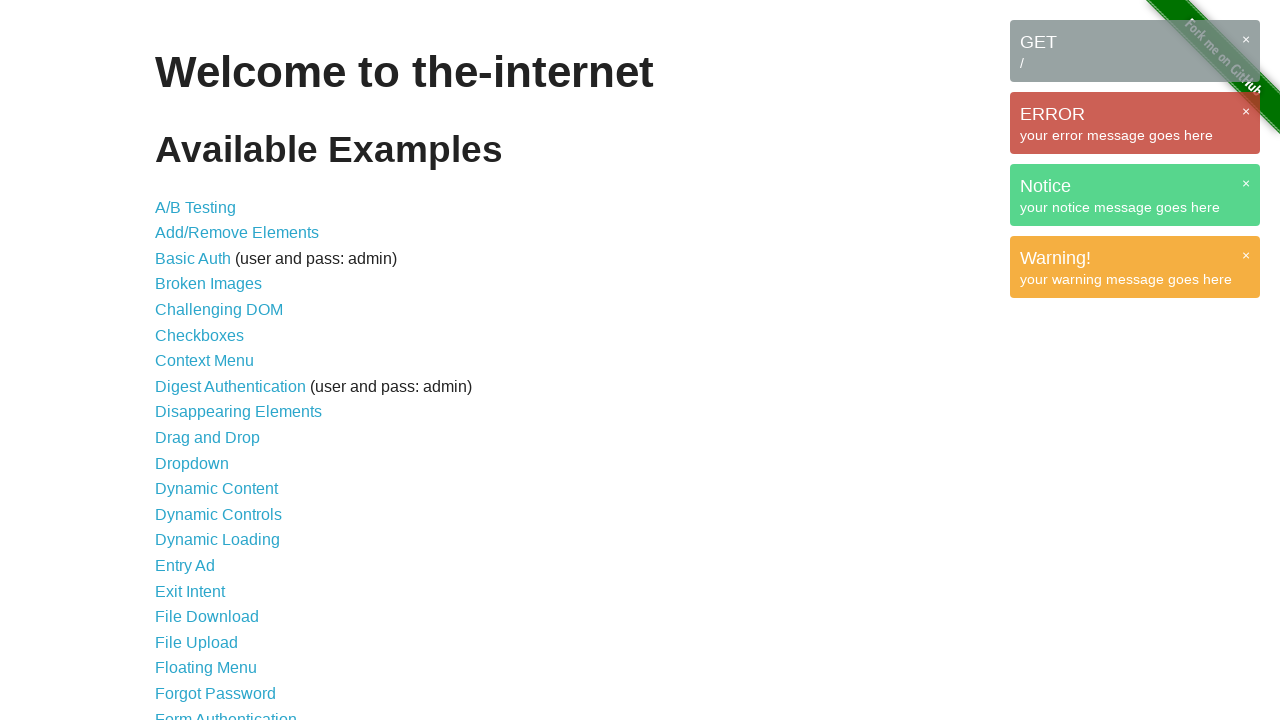